Tests JavaScript confirm dialog by triggering it and dismissing/canceling it

Starting URL: https://the-internet.herokuapp.com/javascript_alerts

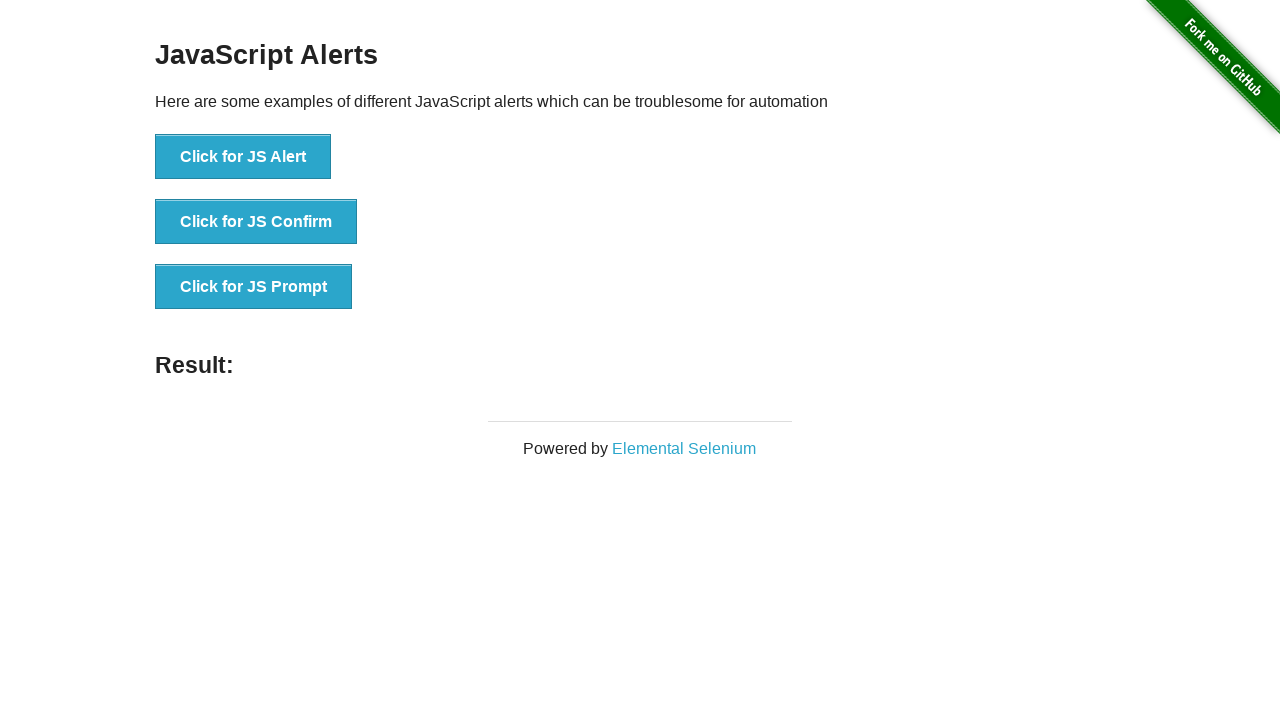

Clicked button to trigger JavaScript confirm dialog at (256, 222) on xpath=//button[@onclick='jsConfirm()']
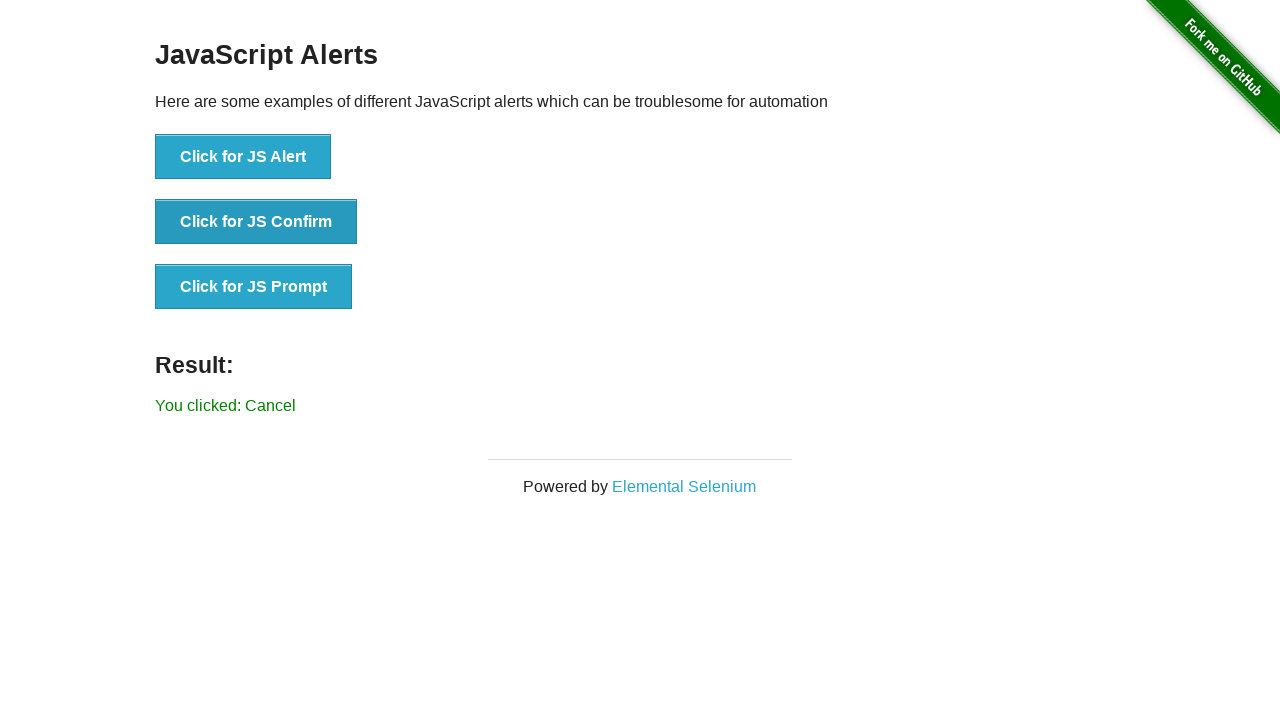

Set up dialog handler to dismiss the confirm dialog
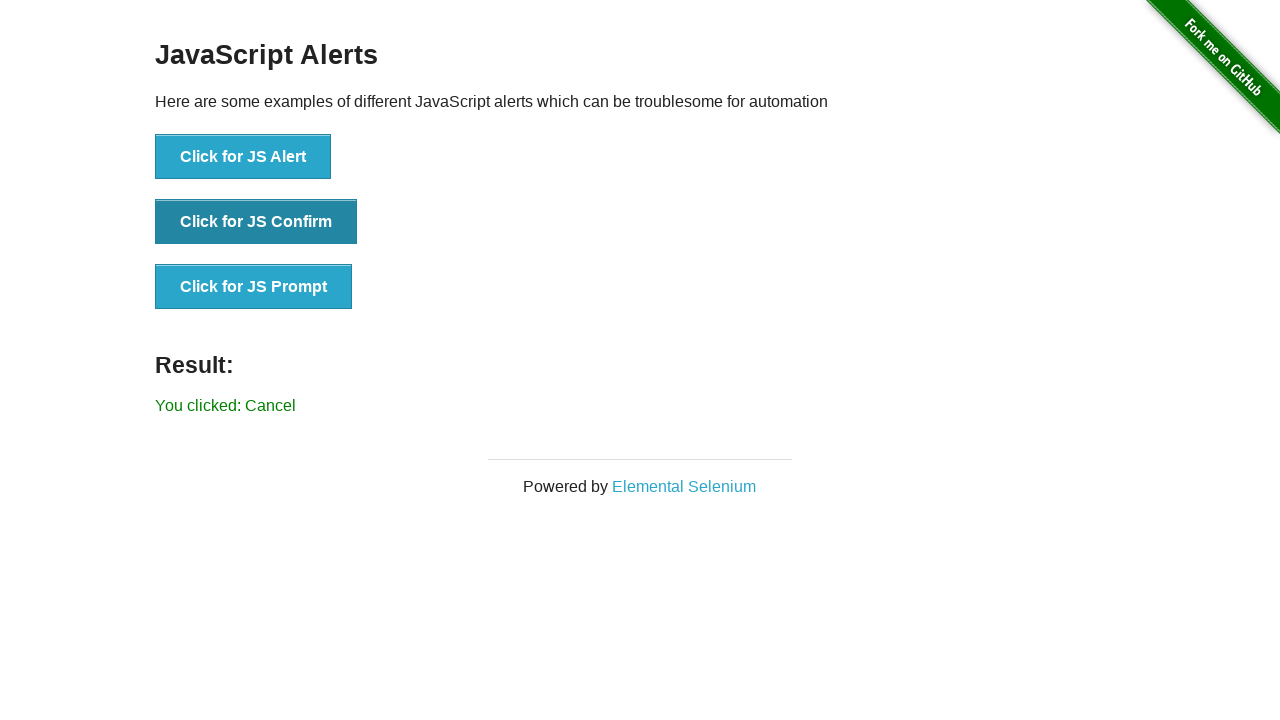

Verified 'You clicked: Cancel' message appeared after dismissing confirm dialog
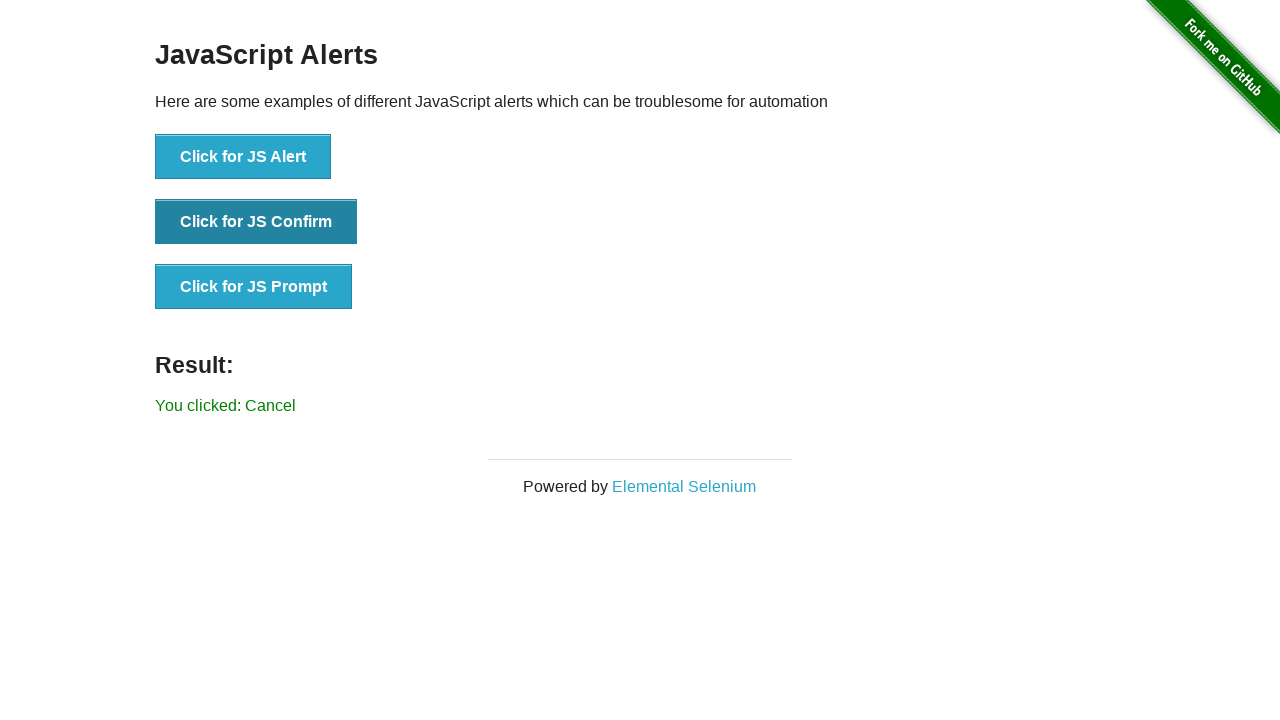

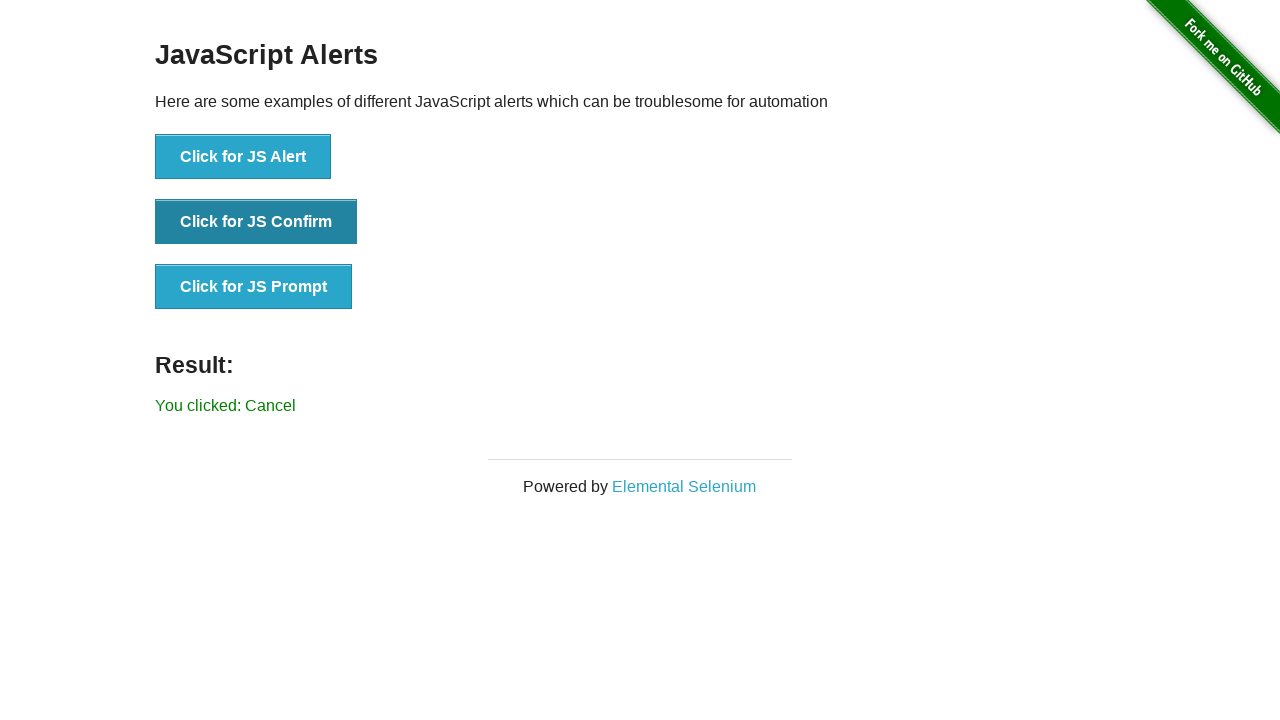